Tests the Universal Paperclips game interface by interacting with core game elements like making paperclips, adjusting prices, and buying resources

Starting URL: https://www.decisionproblem.com/paperclips/index2.html

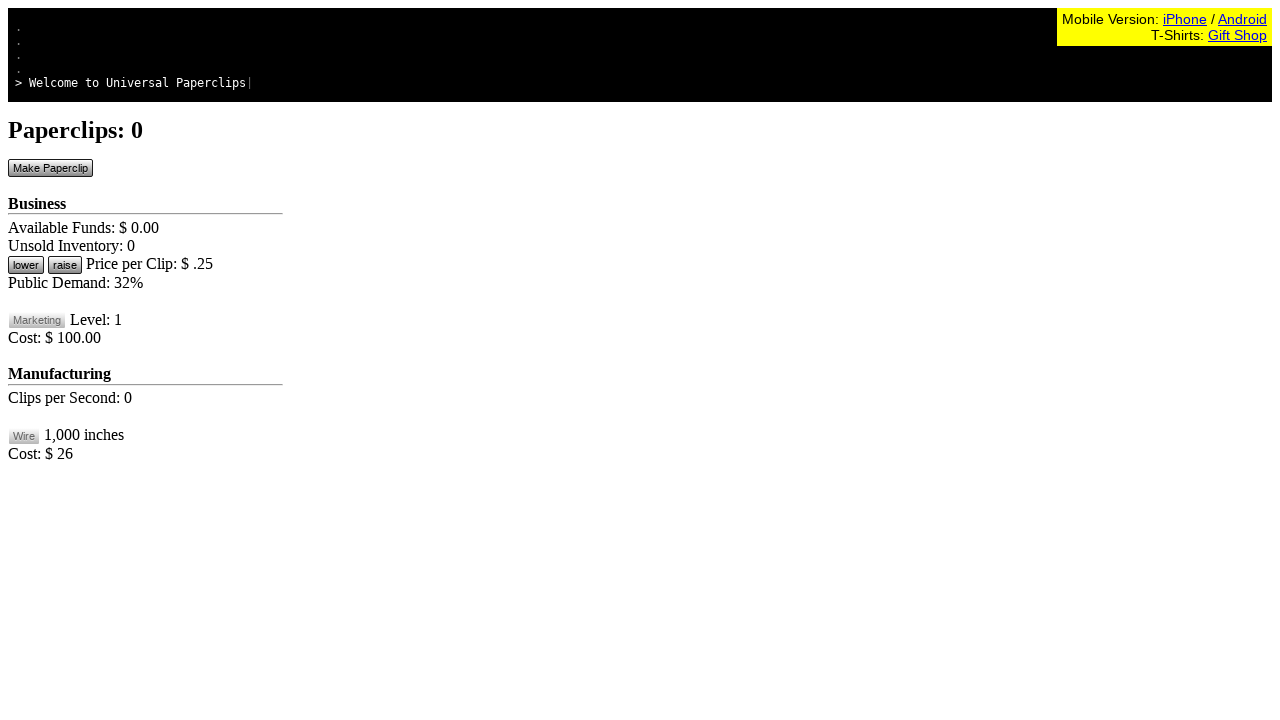

Waited for game to load - Make Paperclip button visible
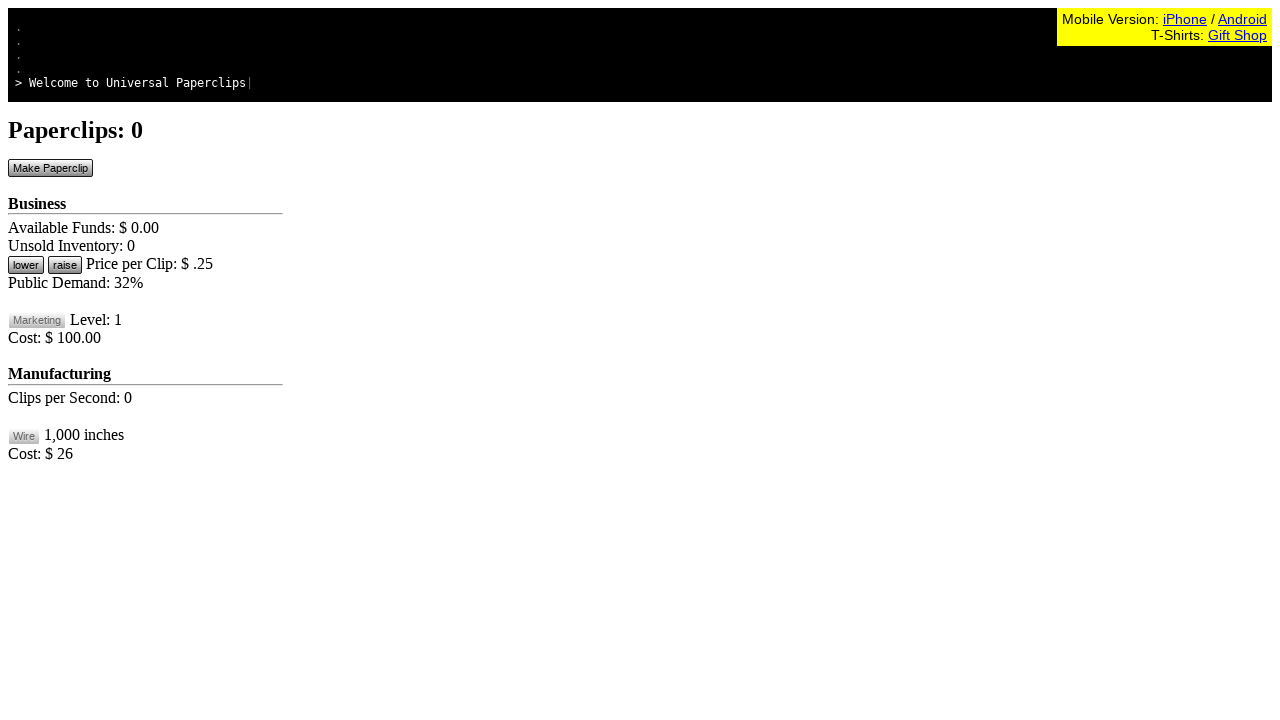

Clicked Make Paperclip button at (50, 168) on #btnMakePaperclip
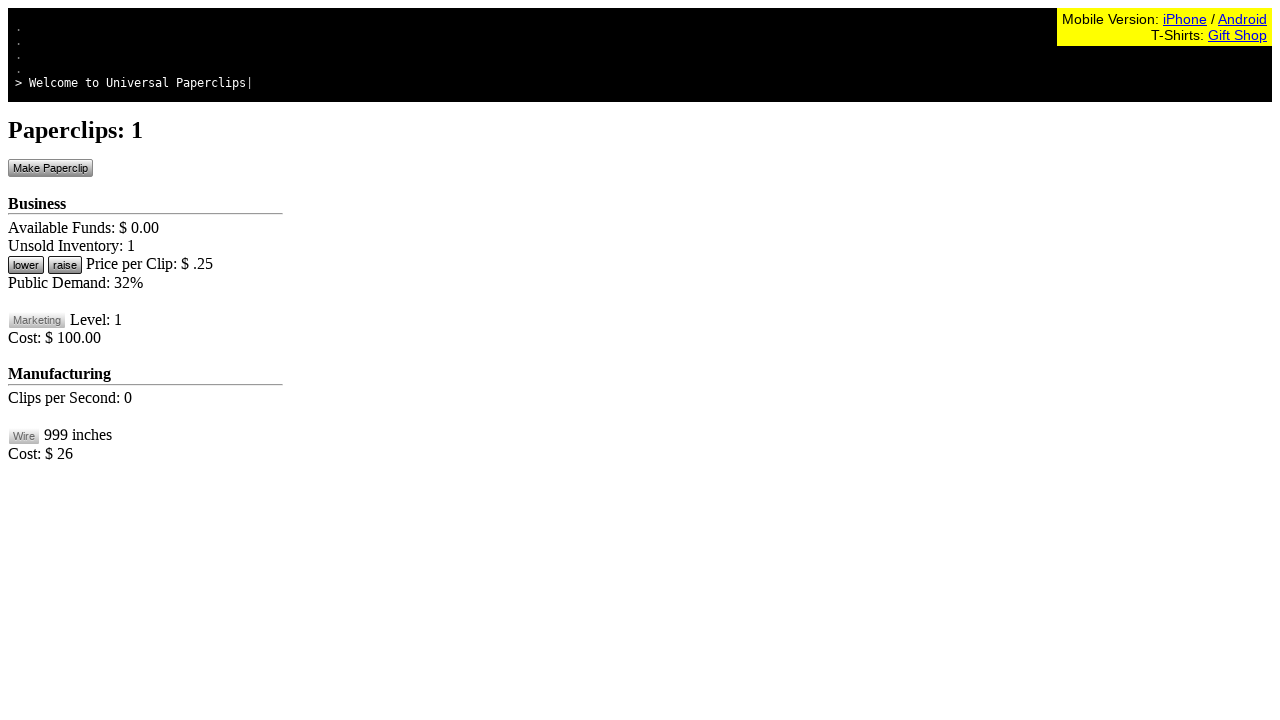

Clicked Lower Price button to increase demand at (26, 265) on #btnLowerPrice
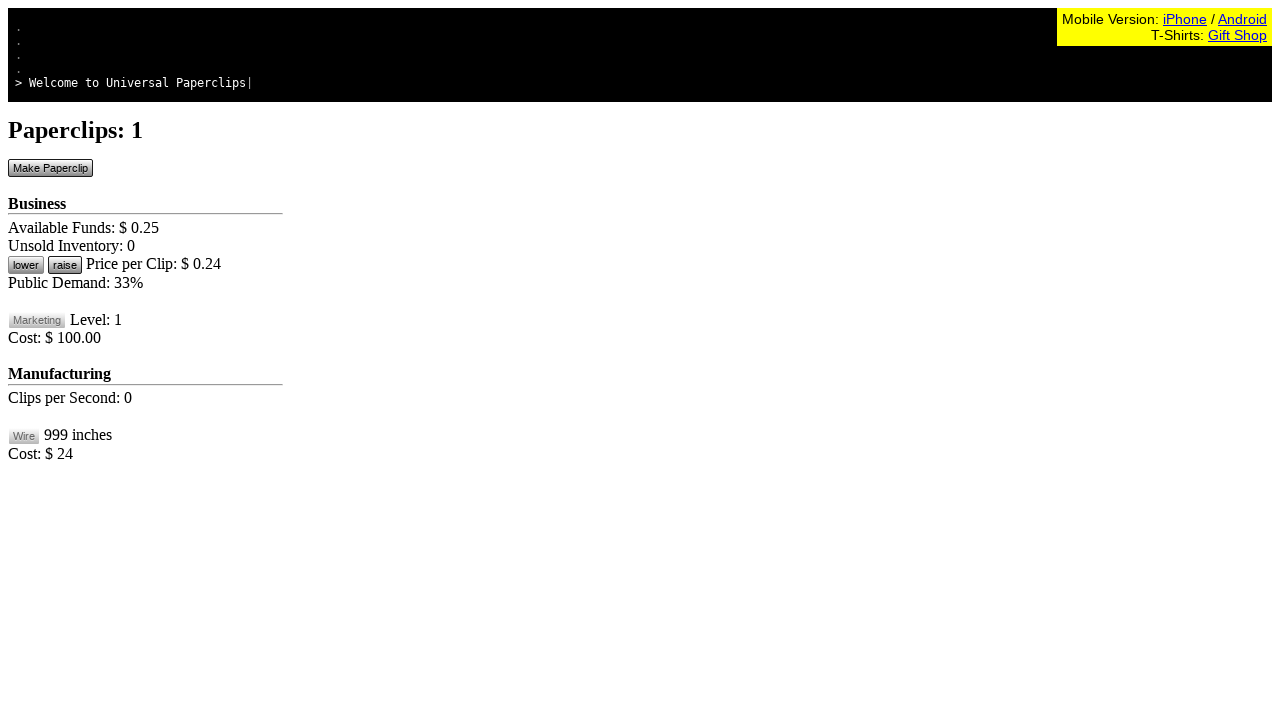

Clicked Make Paperclip button (iteration 1 of 3) at (50, 168) on #btnMakePaperclip
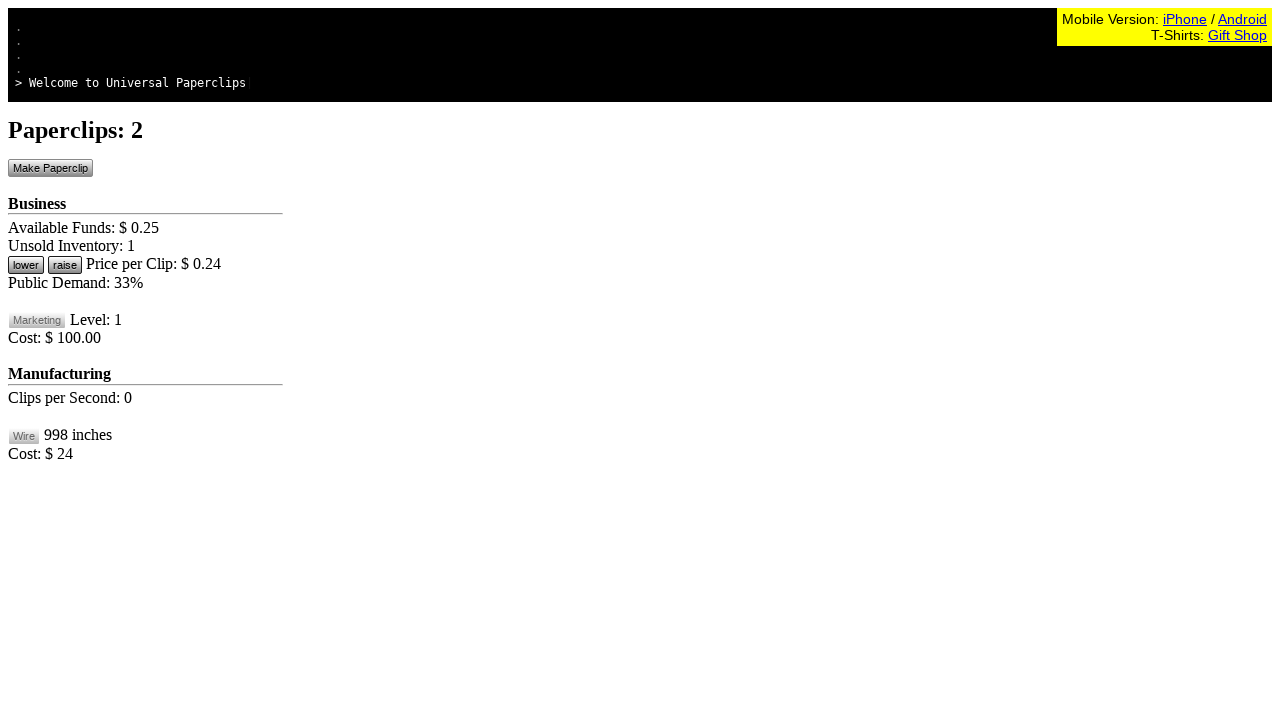

Waited 100ms between paperclip clicks
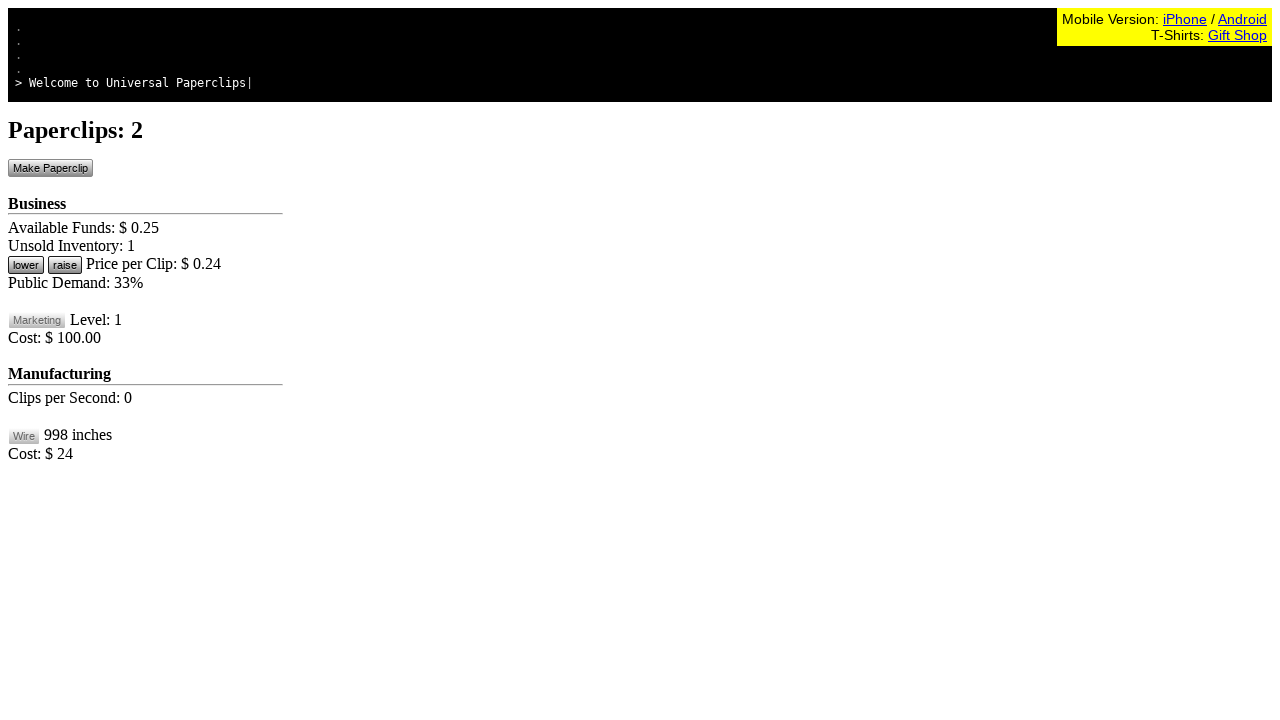

Clicked Make Paperclip button (iteration 2 of 3) at (50, 168) on #btnMakePaperclip
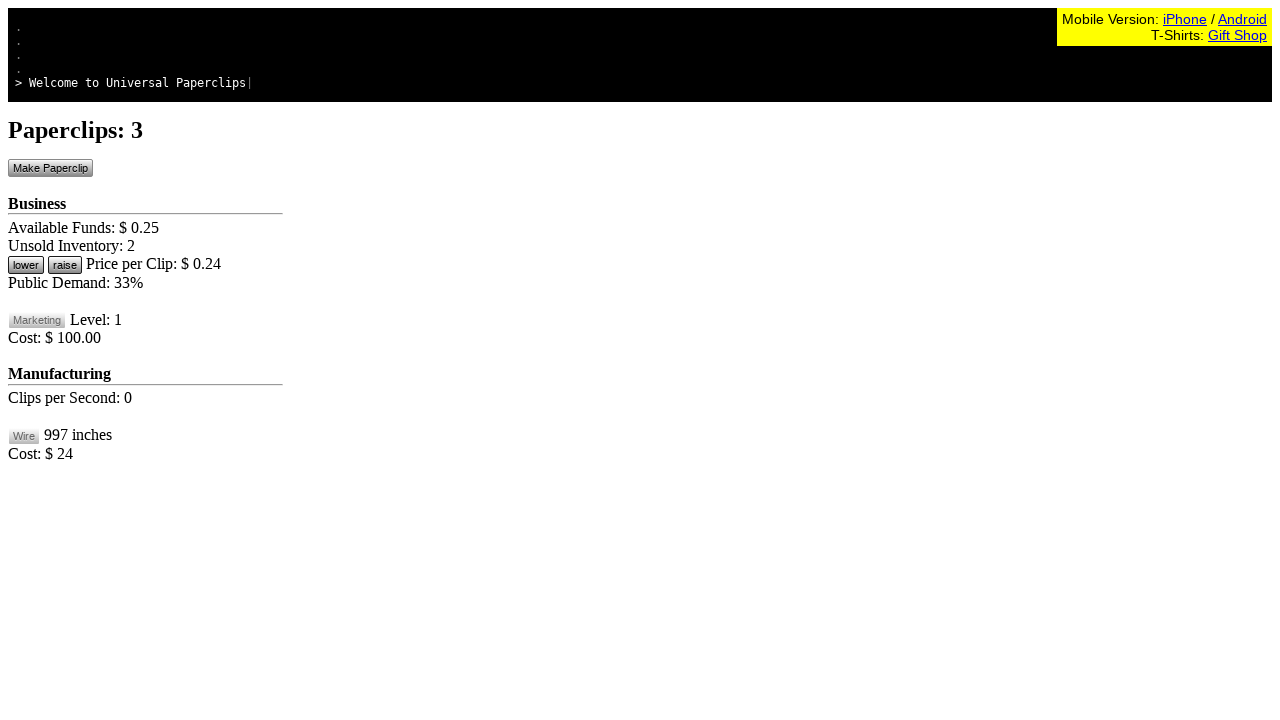

Waited 100ms between paperclip clicks
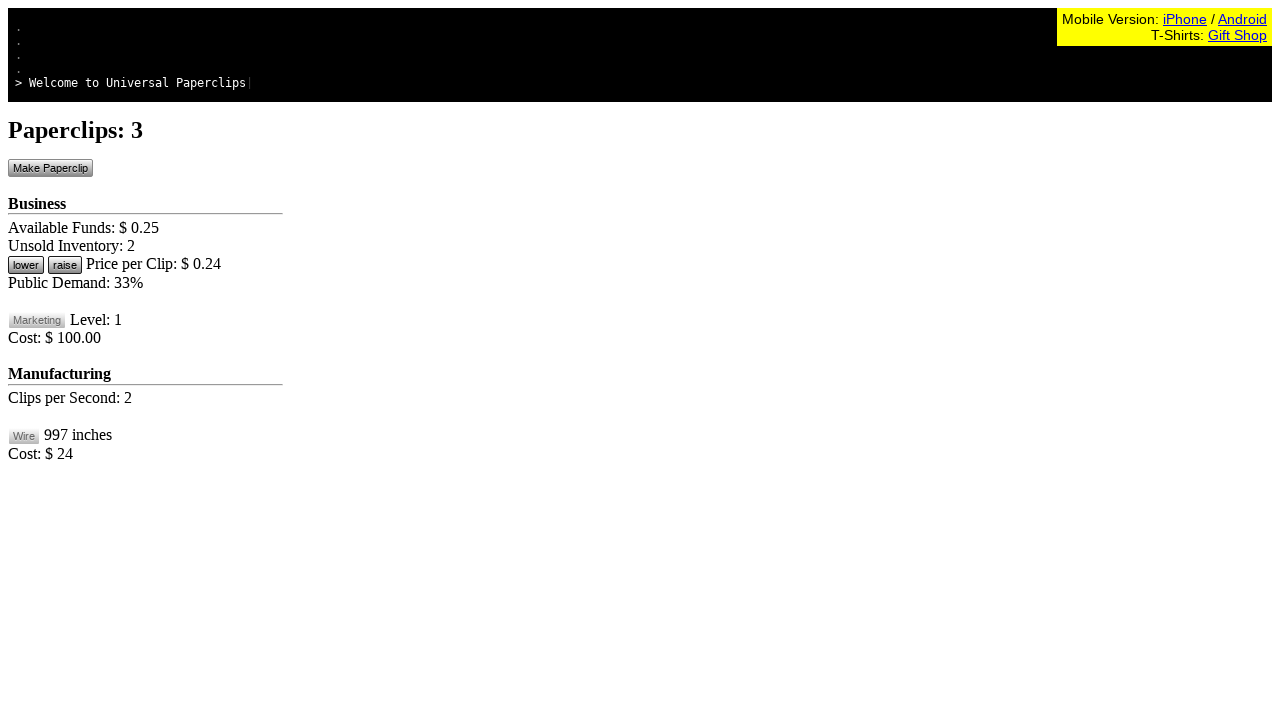

Clicked Make Paperclip button (iteration 3 of 3) at (50, 168) on #btnMakePaperclip
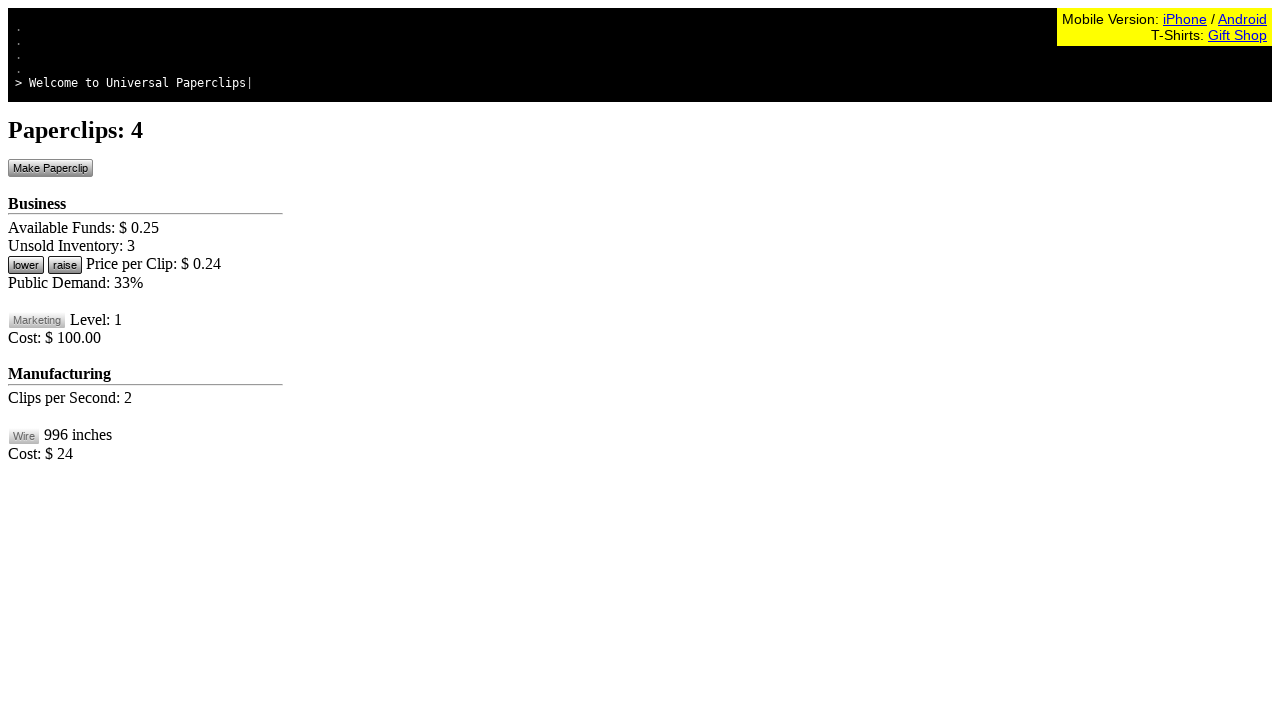

Waited 100ms between paperclip clicks
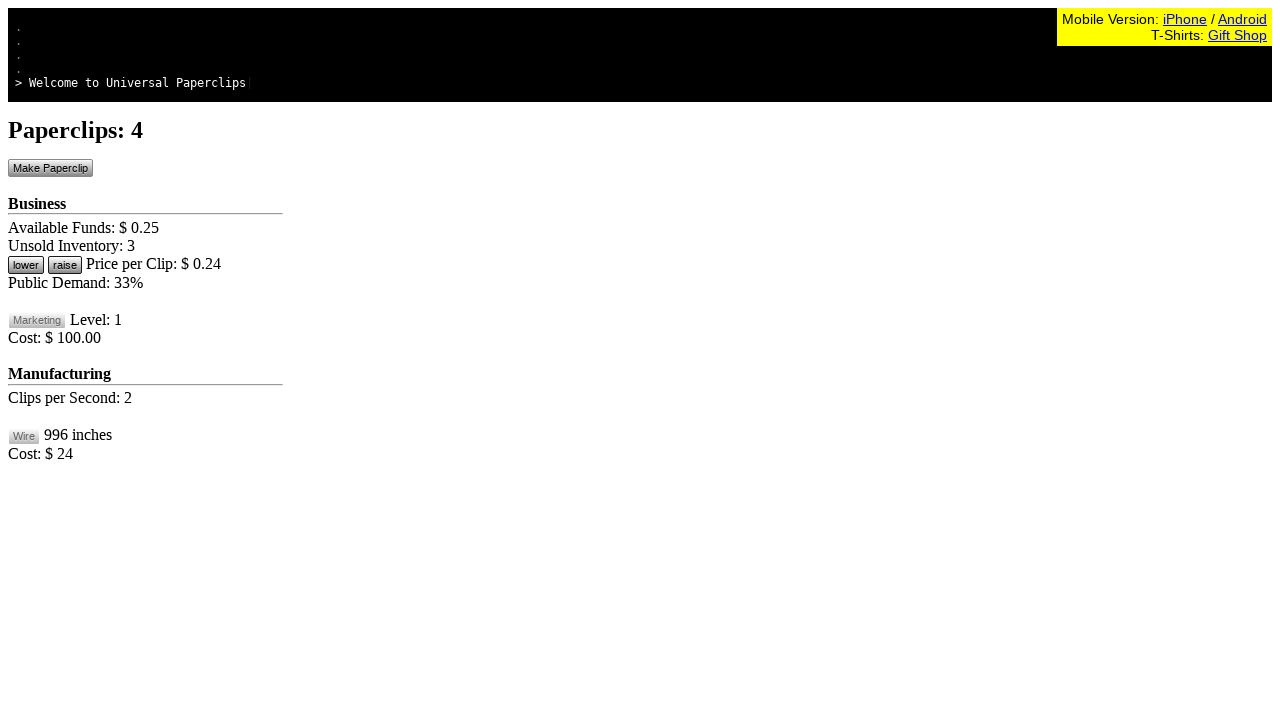

Clicked Raise Price button at (65, 265) on #btnRaisePrice
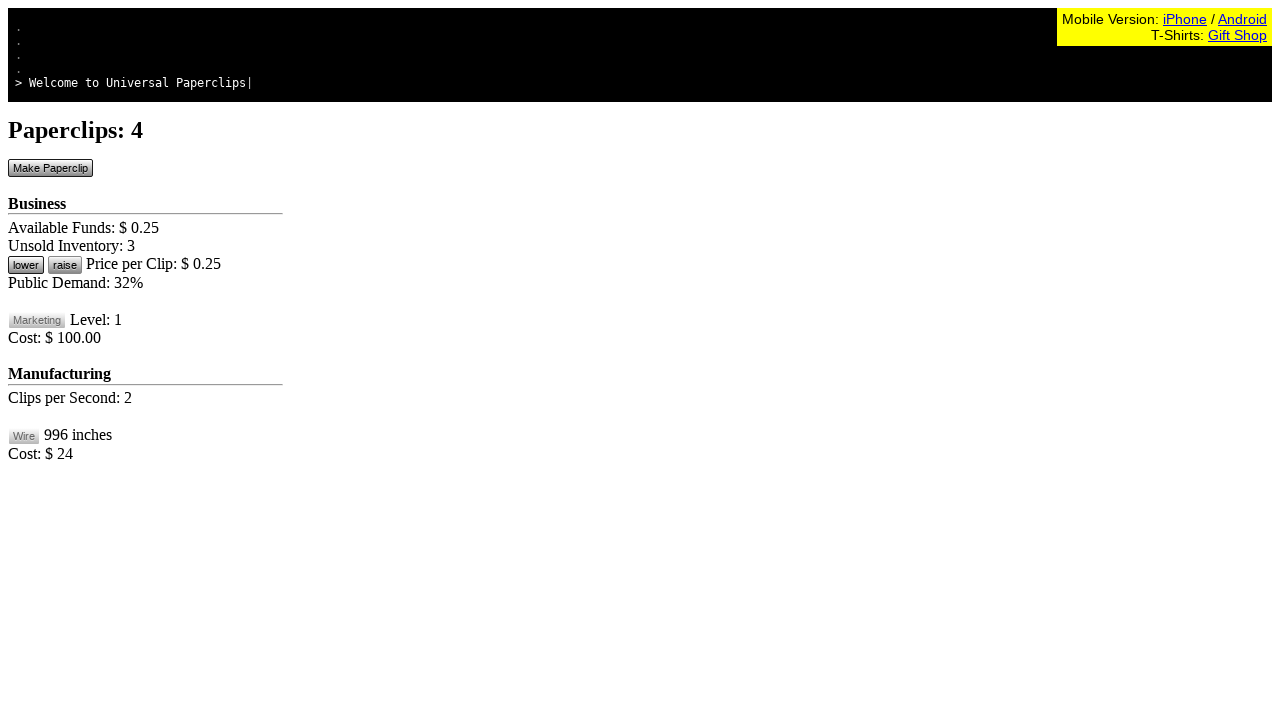

Verified paperclip counter element is present
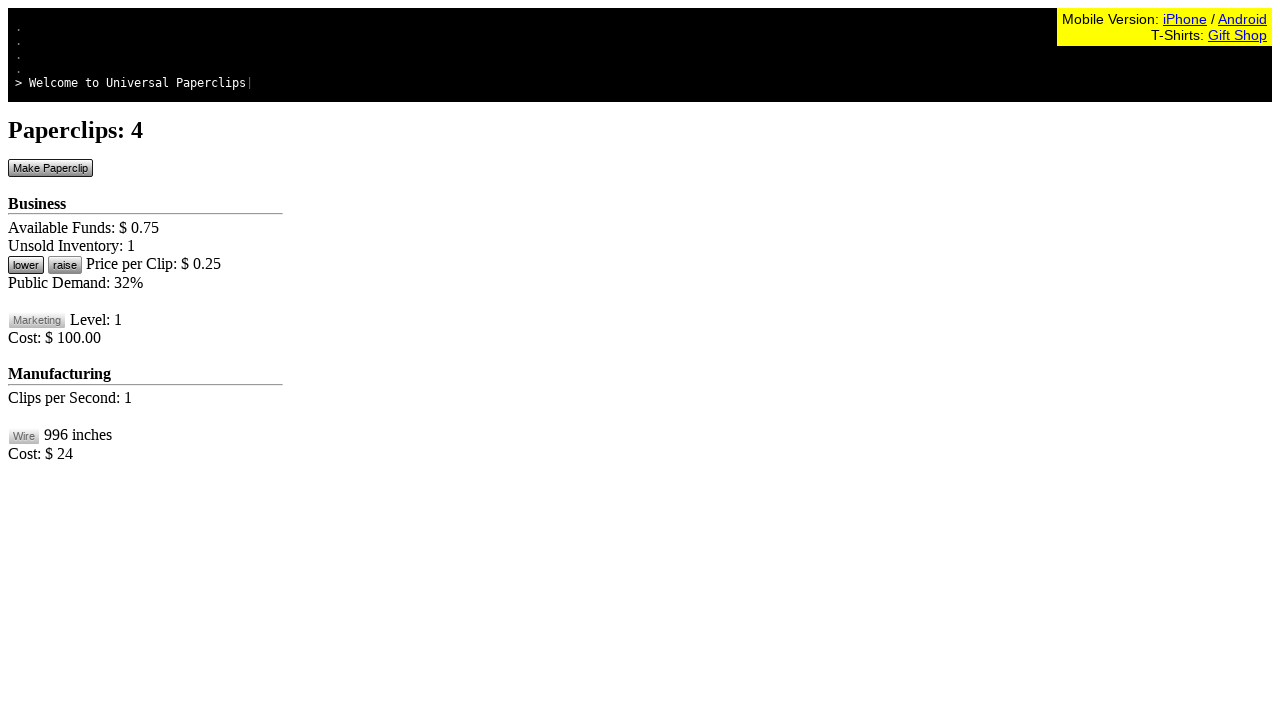

Verified unsold clips counter element is present
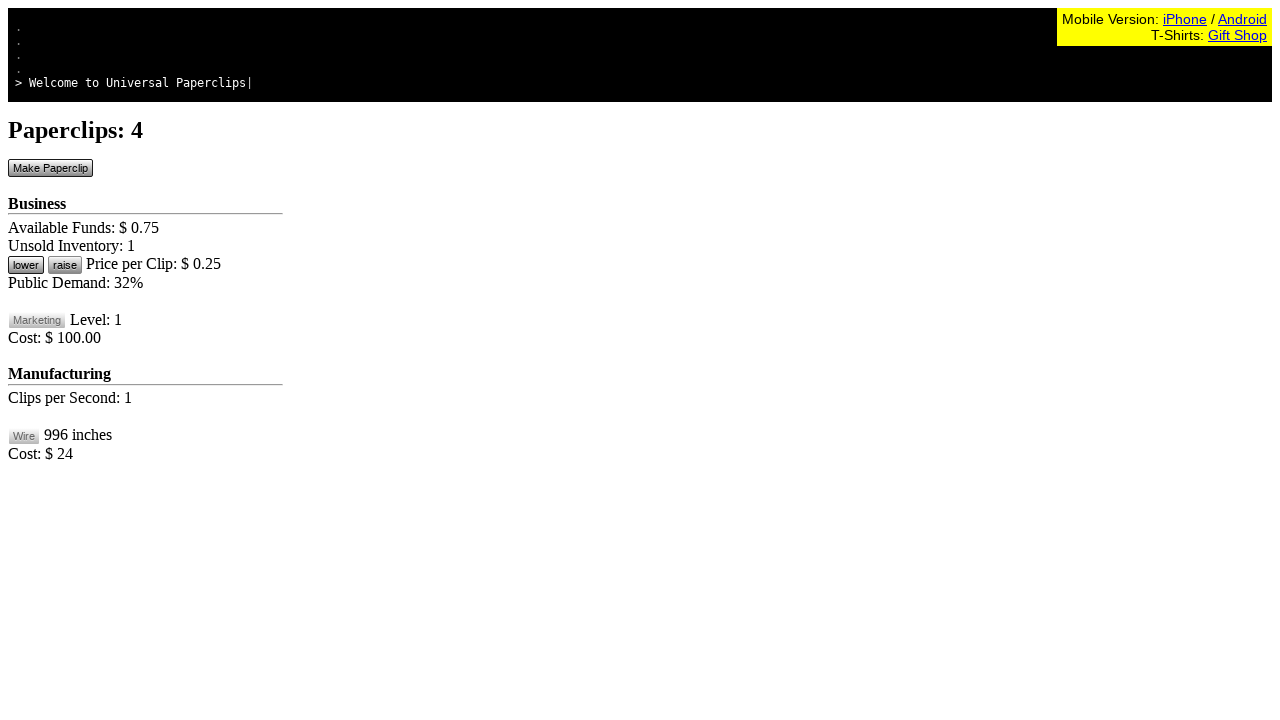

Verified wire amount element is present
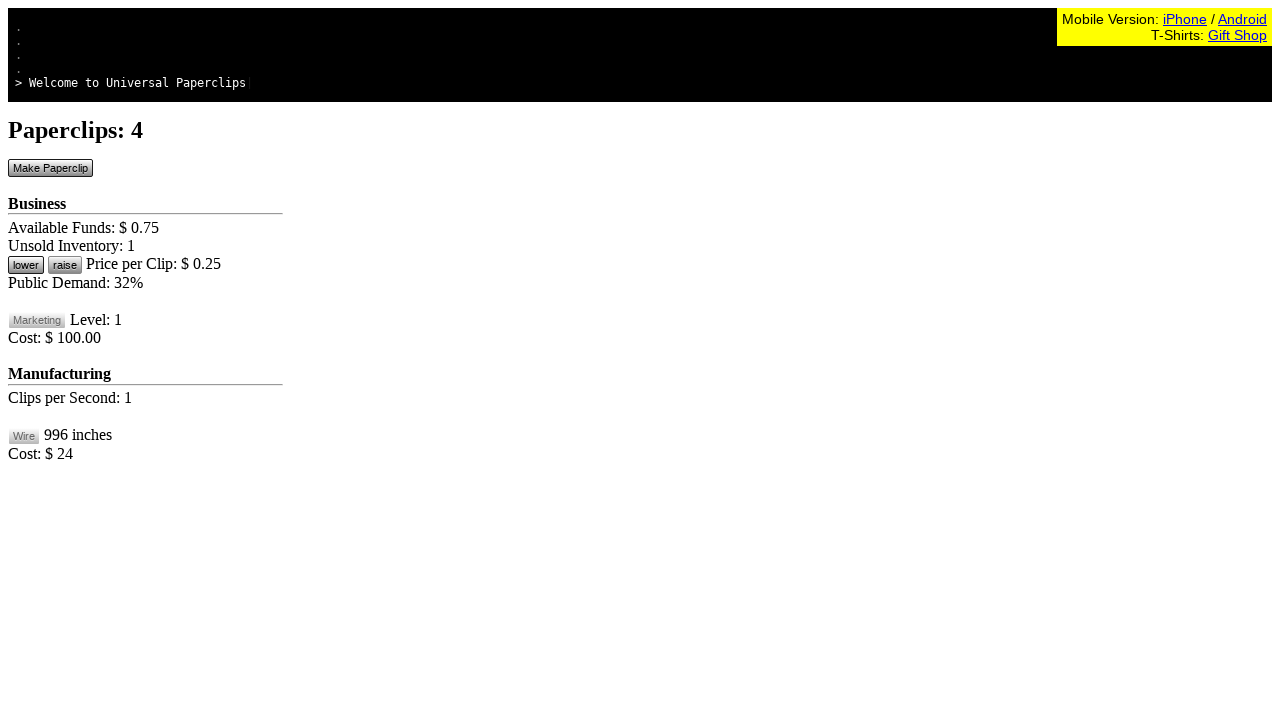

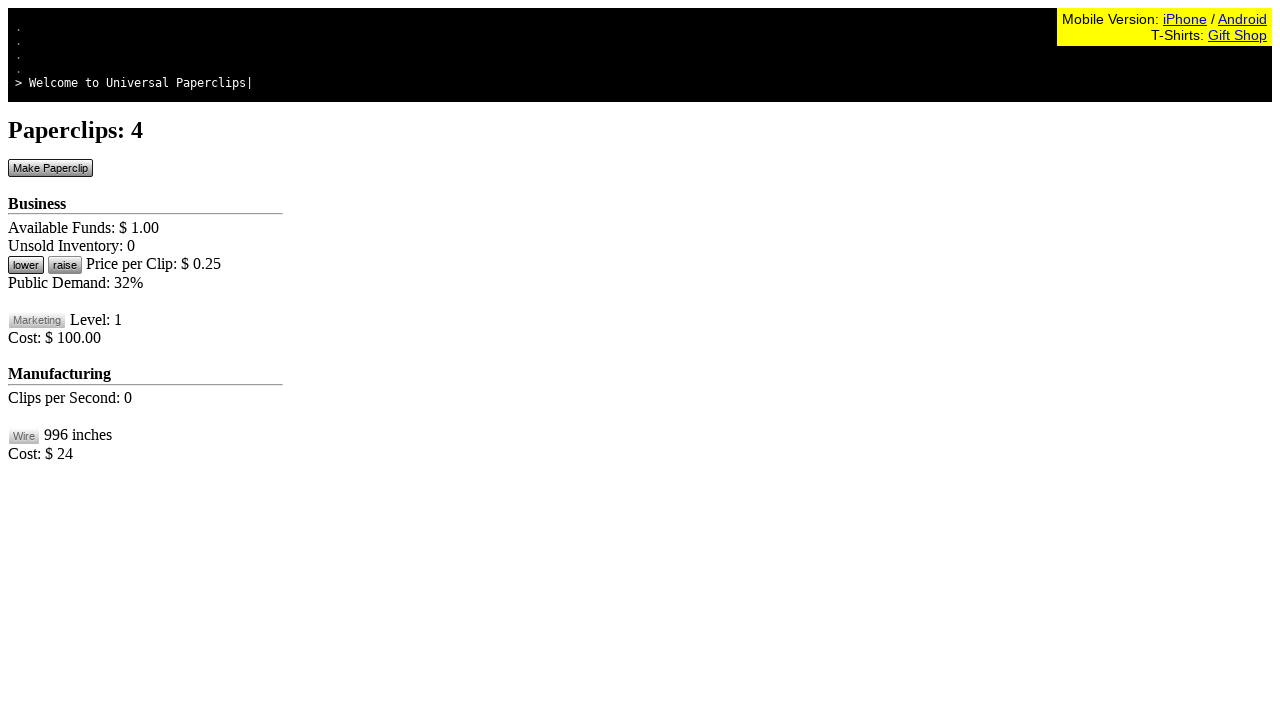